Navigates to a product listing page for pipe fittings, clicks on the last page pagination button, and waits for the page to load completely by checking for an interactive filter element.

Starting URL: https://shop.ms-armaturen.de/Rohrverbindungen/?order=m-s-artikelnummer-aufsteigend&p=1

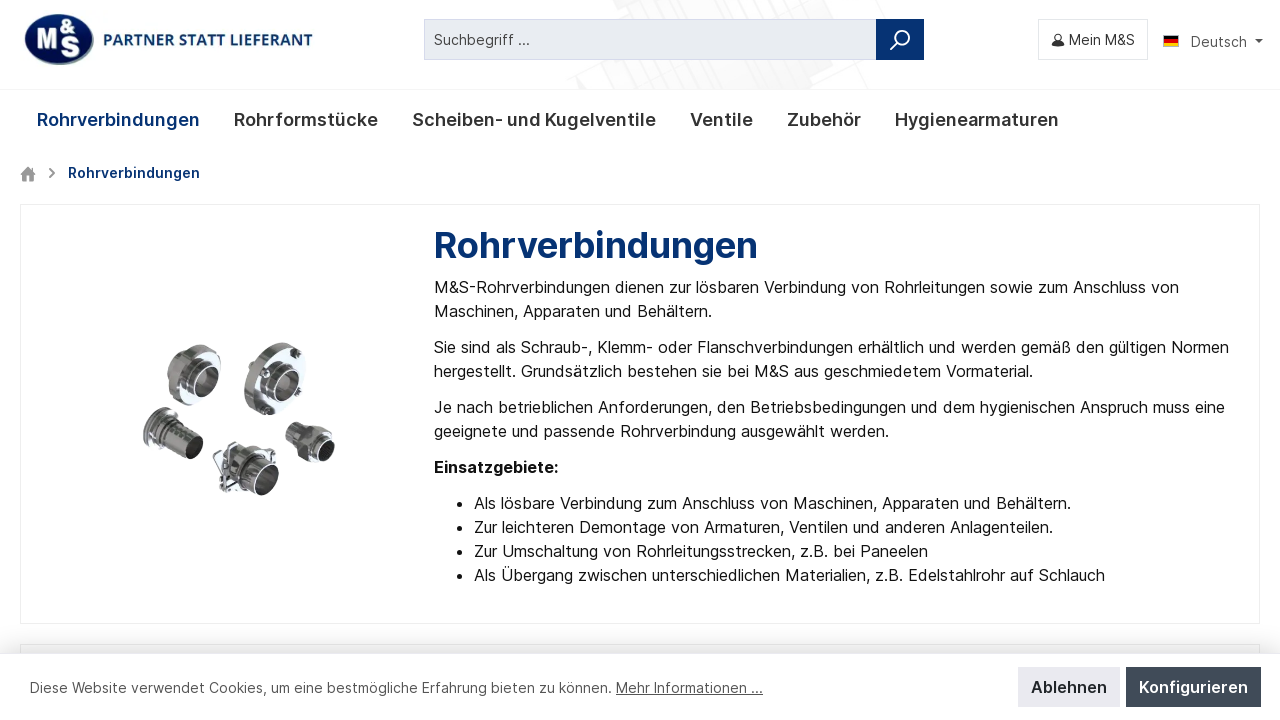

Clicked the last page pagination button at (659, 361) on .page-last
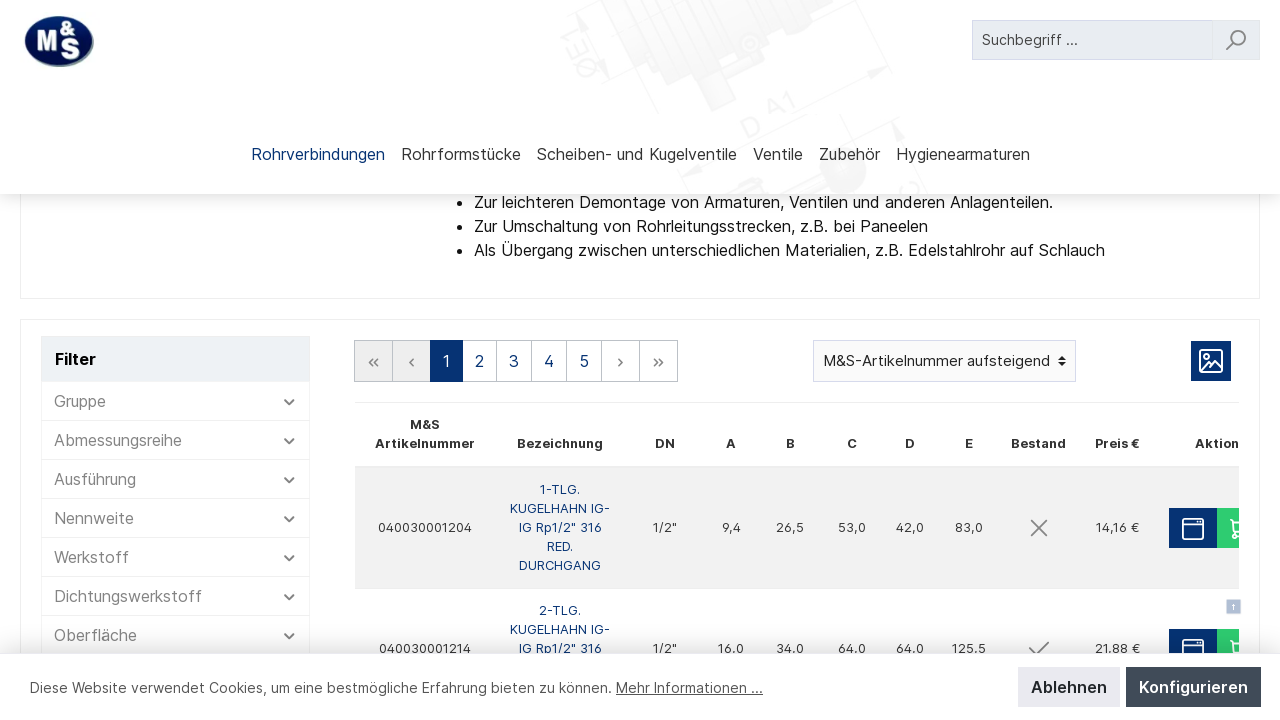

Filter panel toggle became visible, indicating page fully loaded
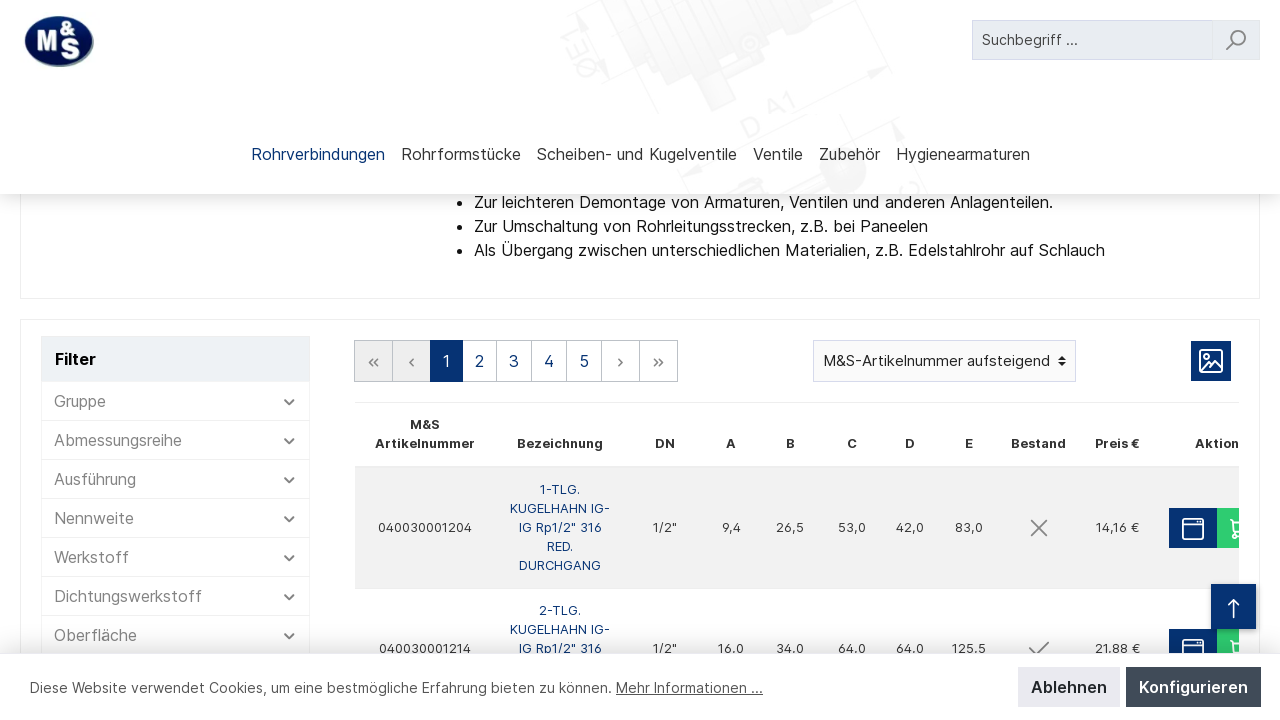

Verified active page item is displayed in pagination
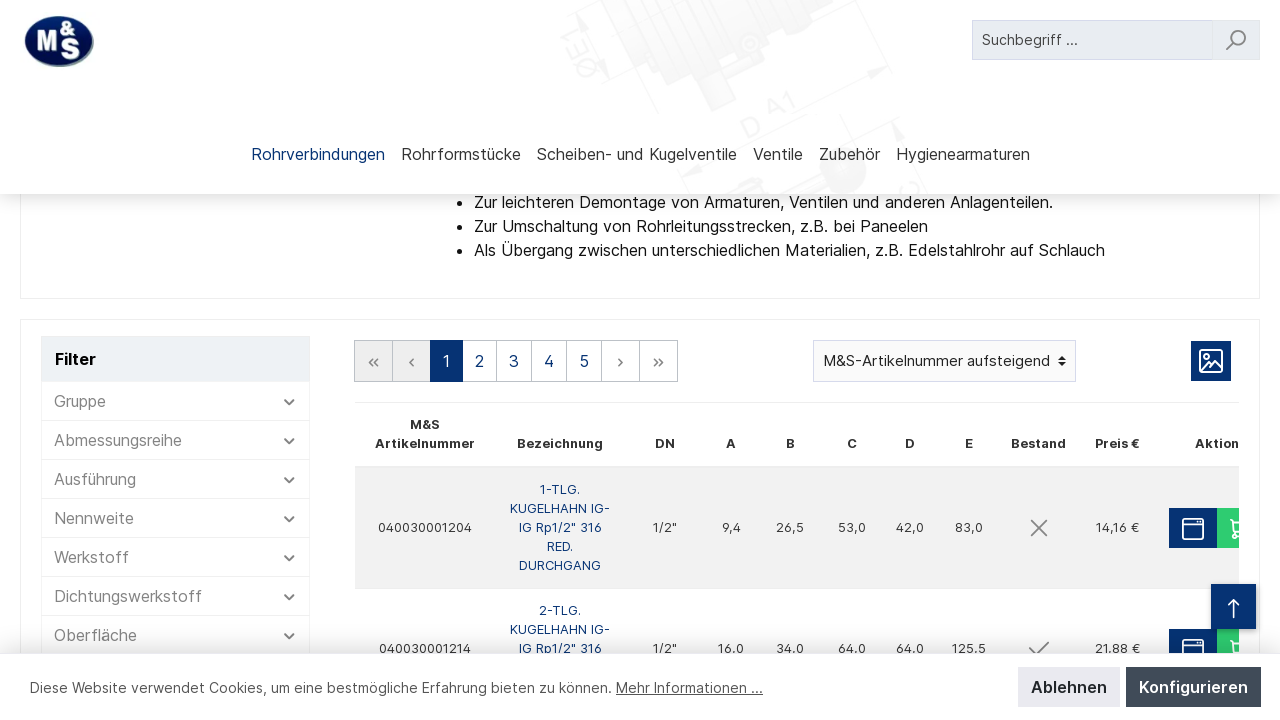

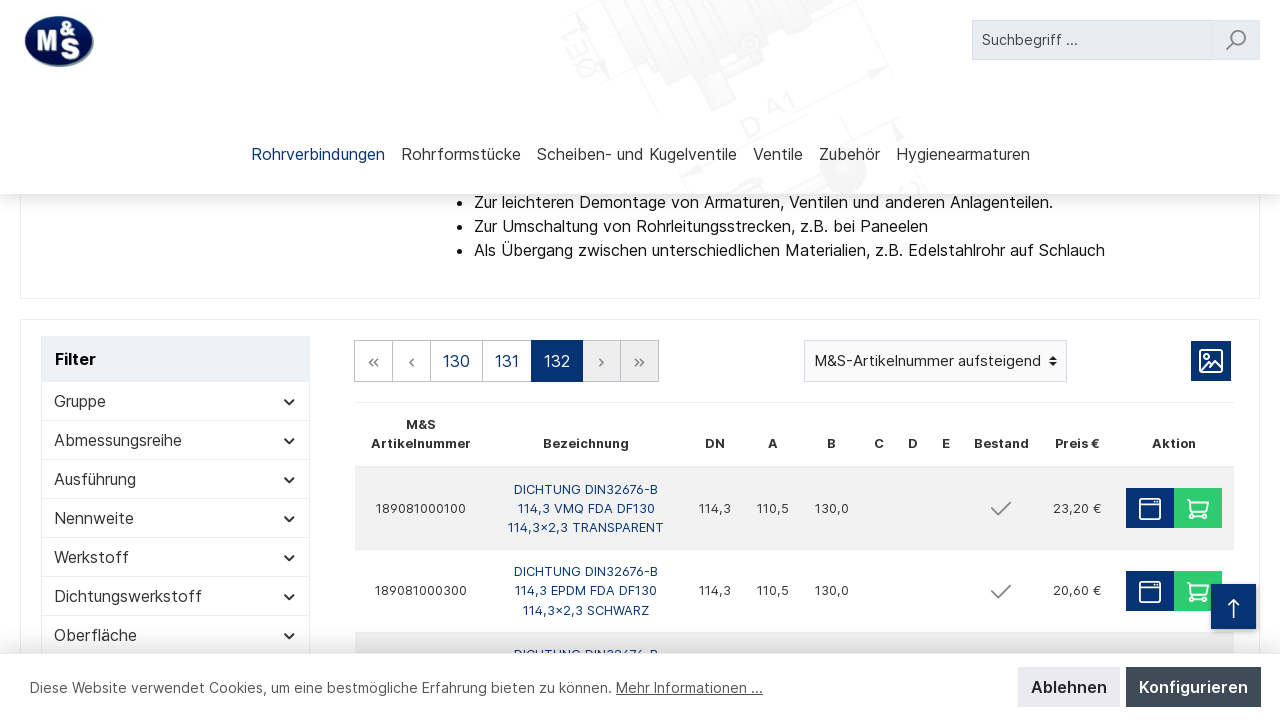